Adds a product to cart and proceeds to the checkout page

Starting URL: https://jupiter.cloud.planittesting.com/#/

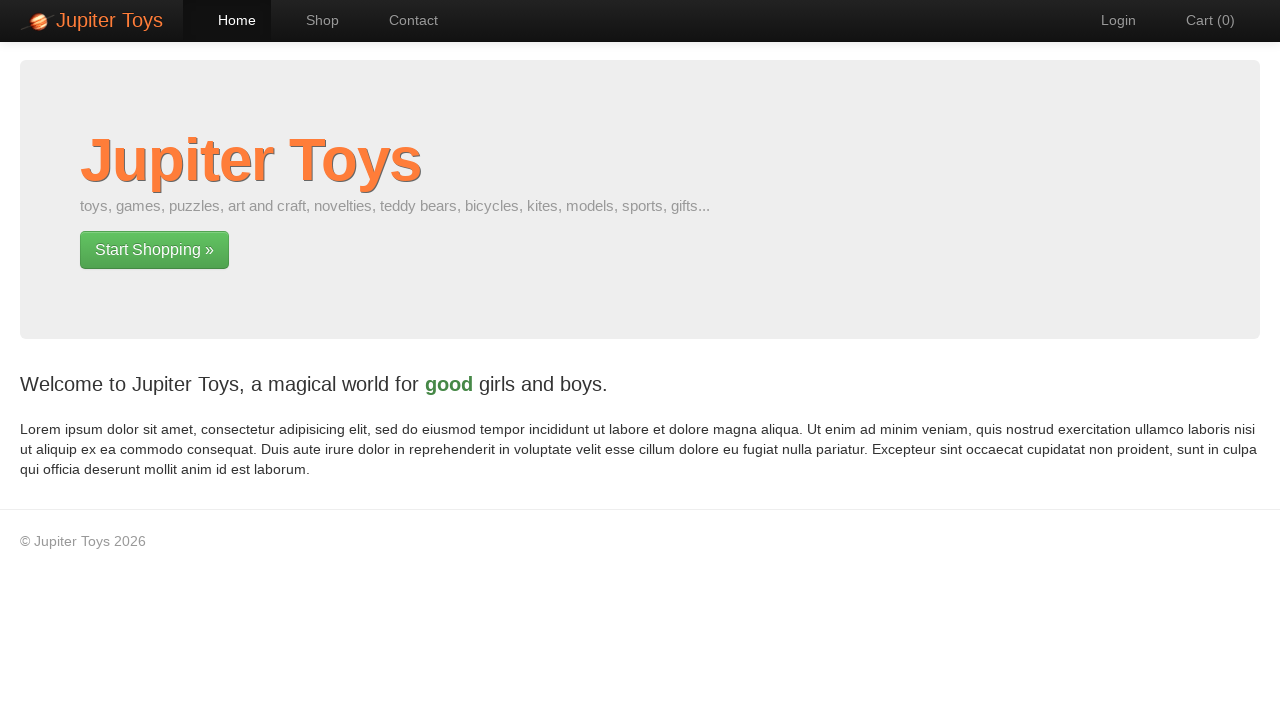

Clicked Shop link to navigate to shop page at (312, 20) on text=Shop
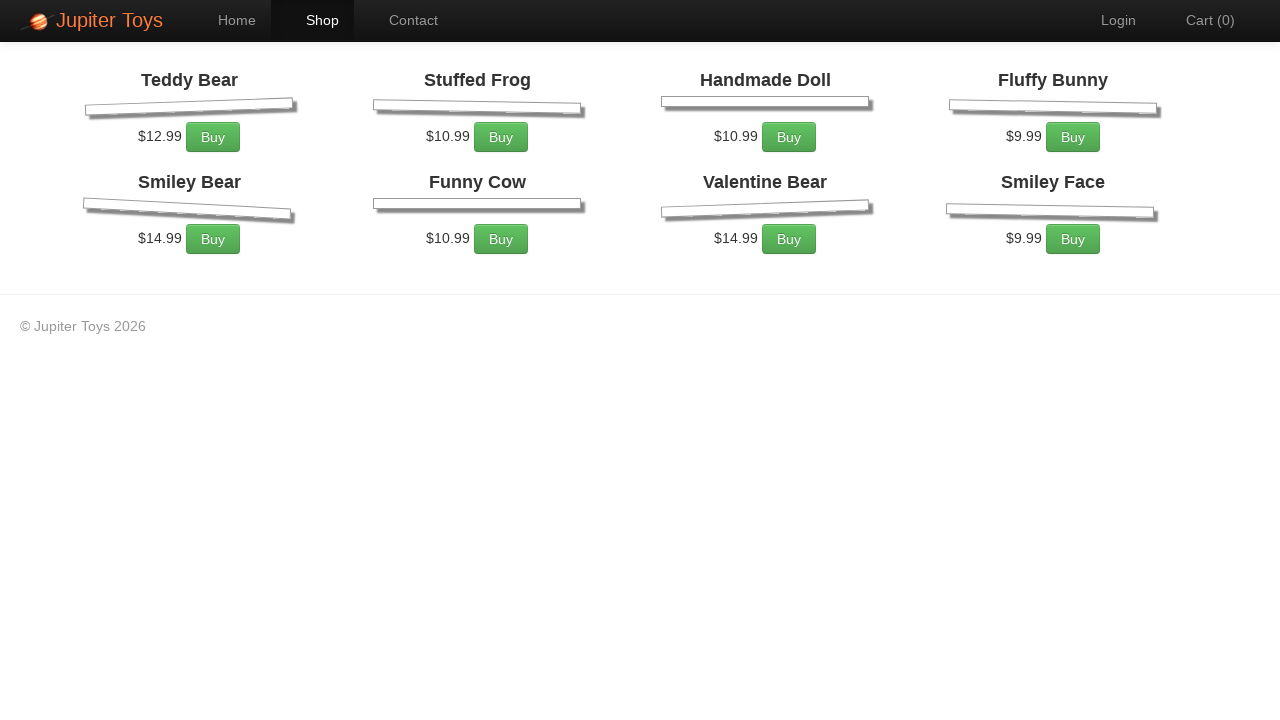

Clicked Buy button for Teddy Bear product at (213, 270) on li:has-text('Teddy Bear') >> text=Buy
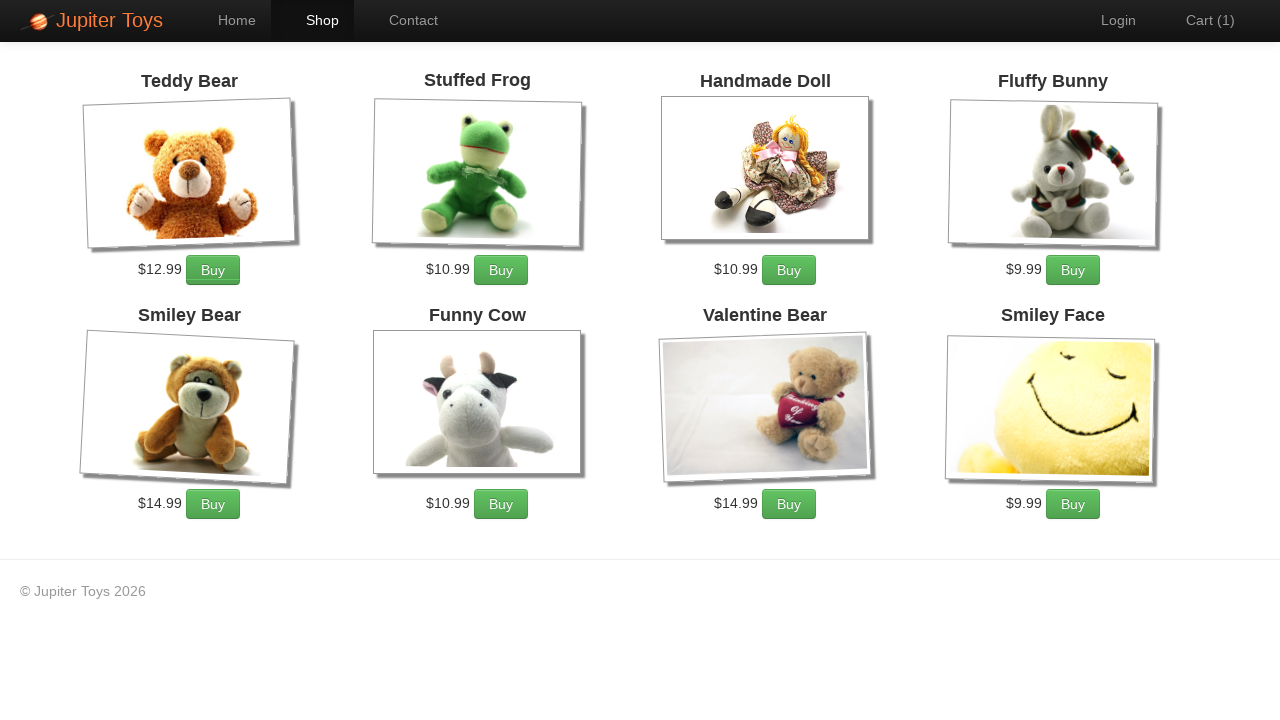

Clicked Cart link to navigate to cart page at (1200, 20) on text=Cart
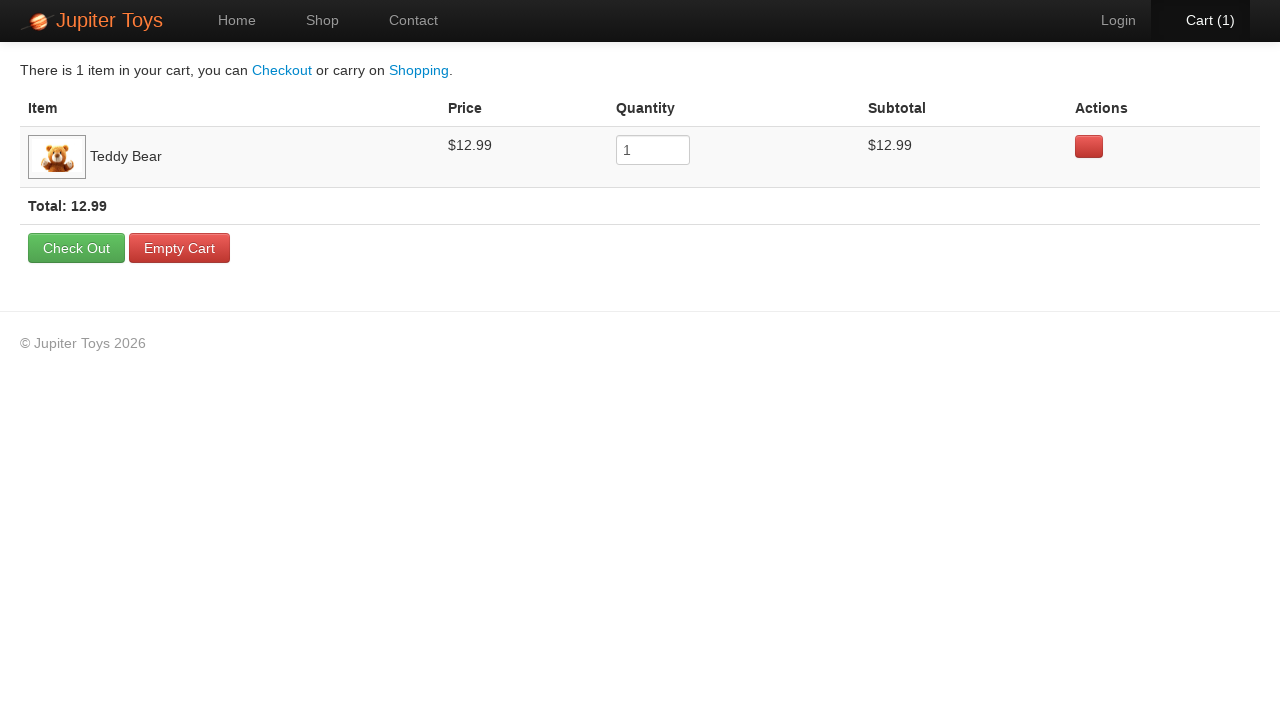

Clicked Check Out button to proceed to checkout page at (76, 248) on text=Check Out
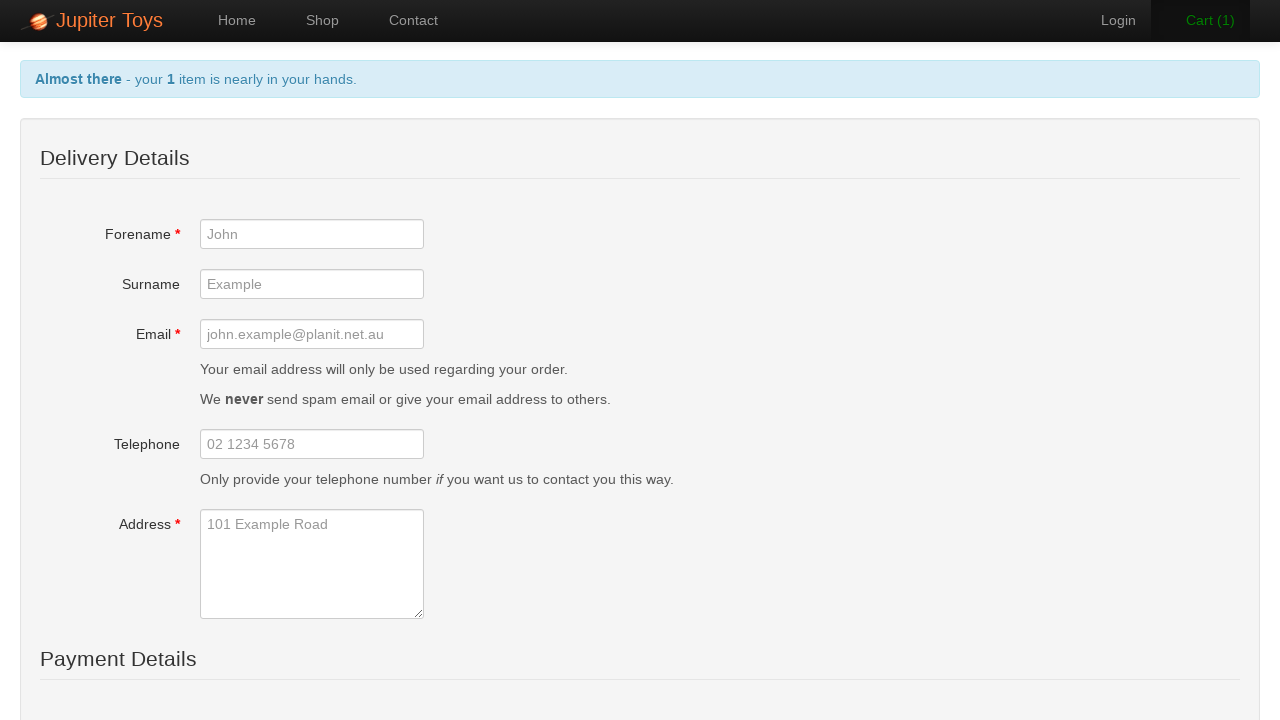

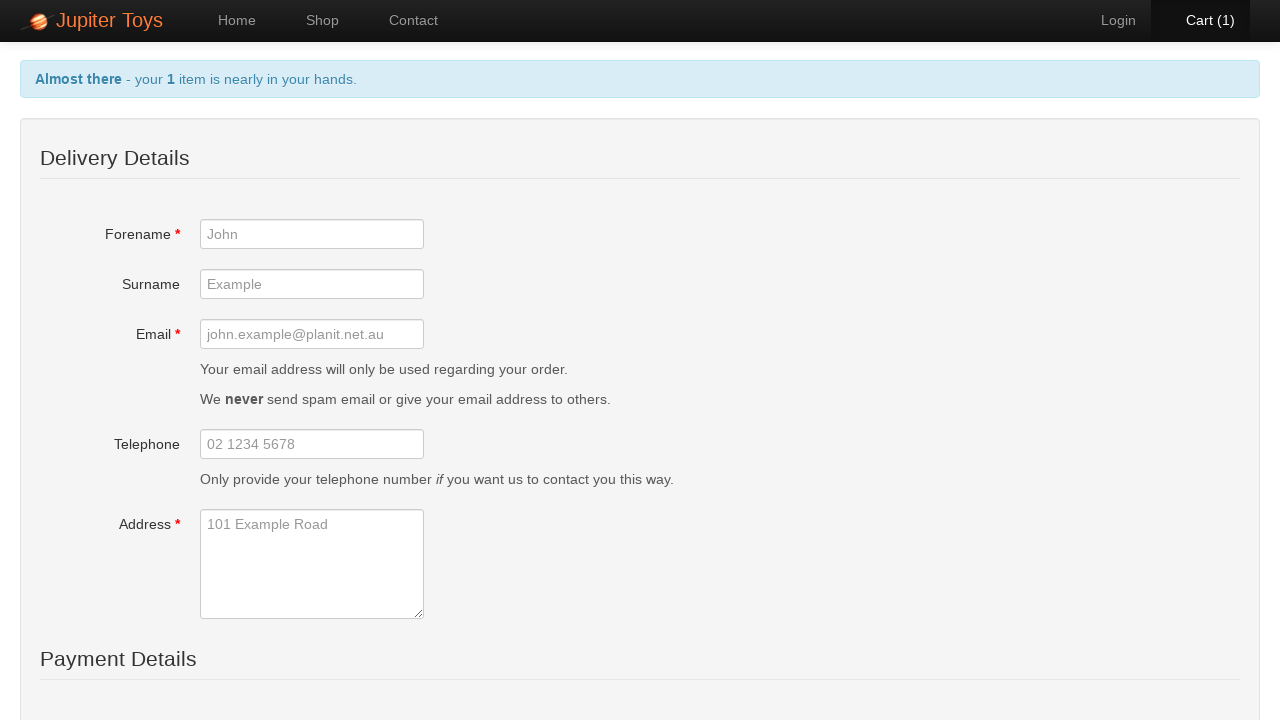